Navigates to an automation practice page, extracts text from table headers, and verifies if the text "city" exists among them

Starting URL: https://rahulshettyacademy.com/AutomationPractice/

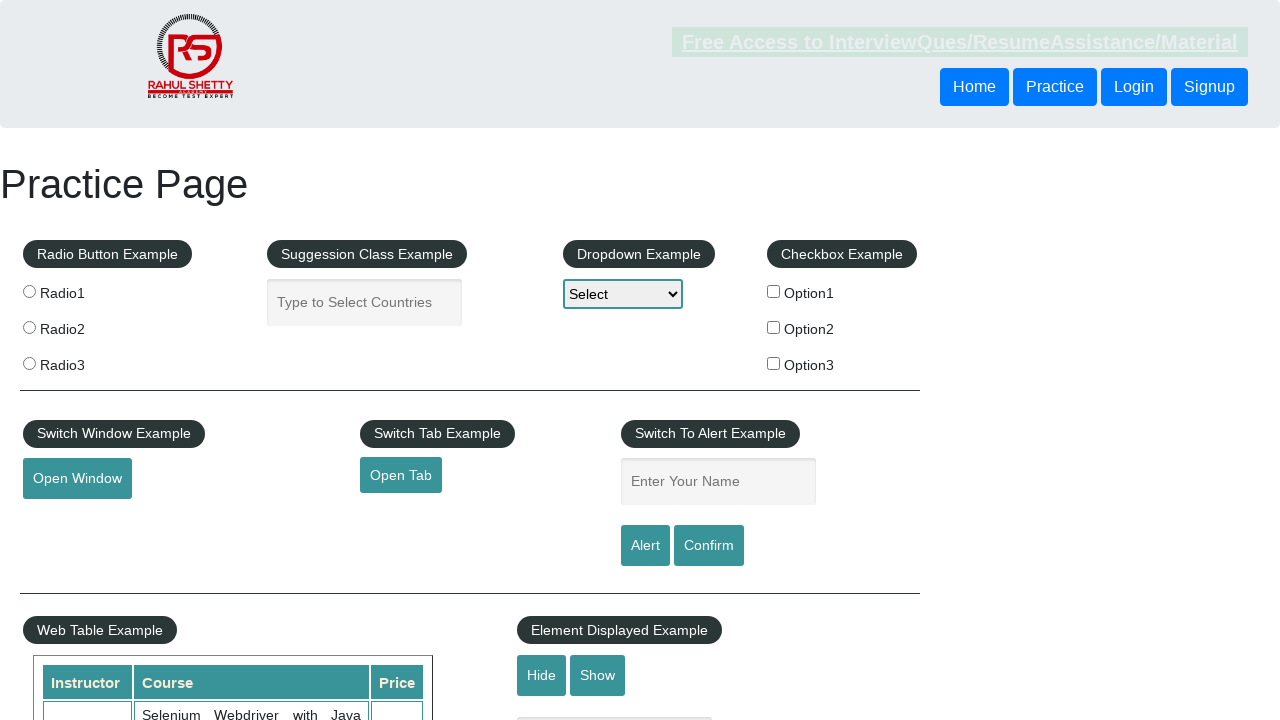

Extracted text from first table header
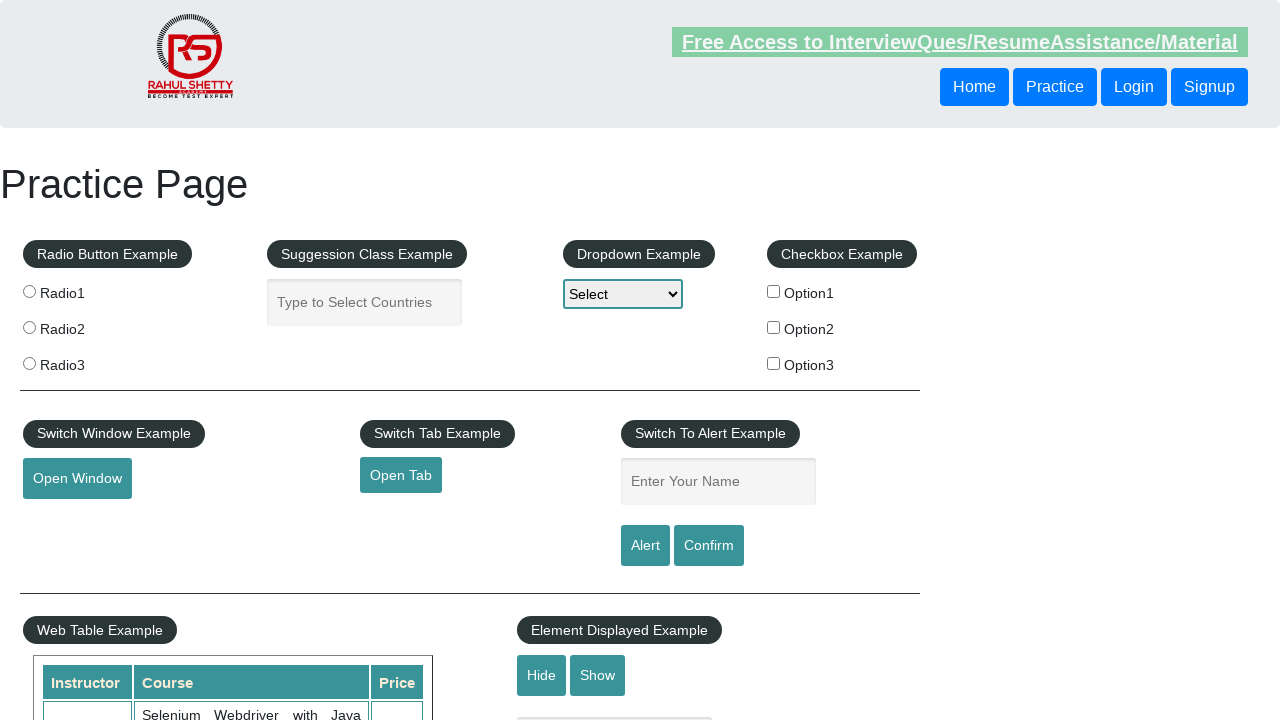

Extracted text from second table header
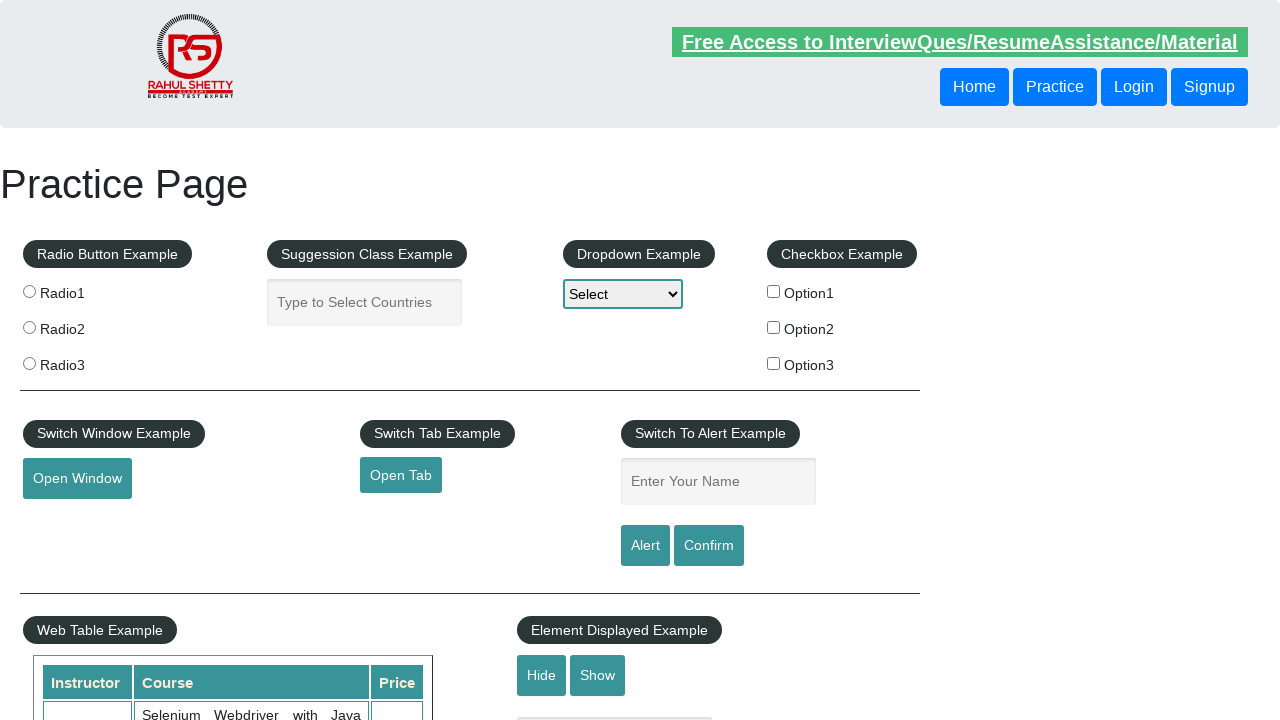

Extracted text from third table header
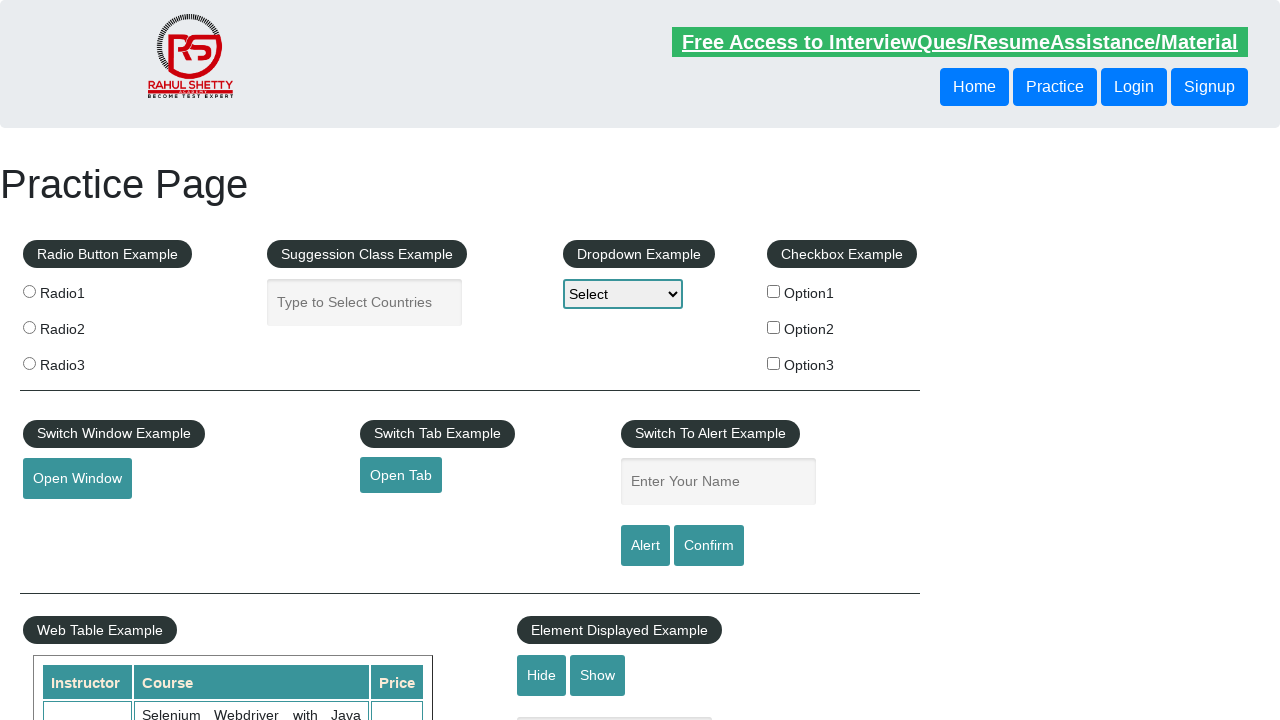

Extracted text from fourth table header
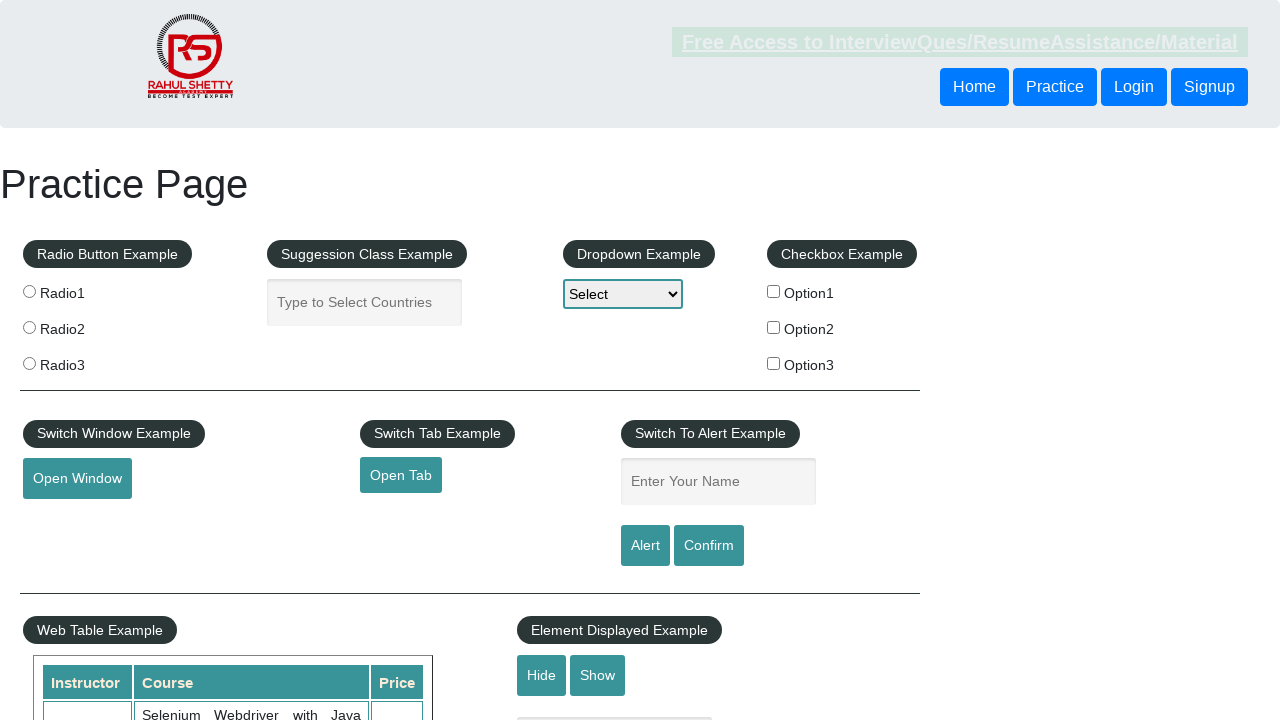

Verified if 'city' exists among table headers
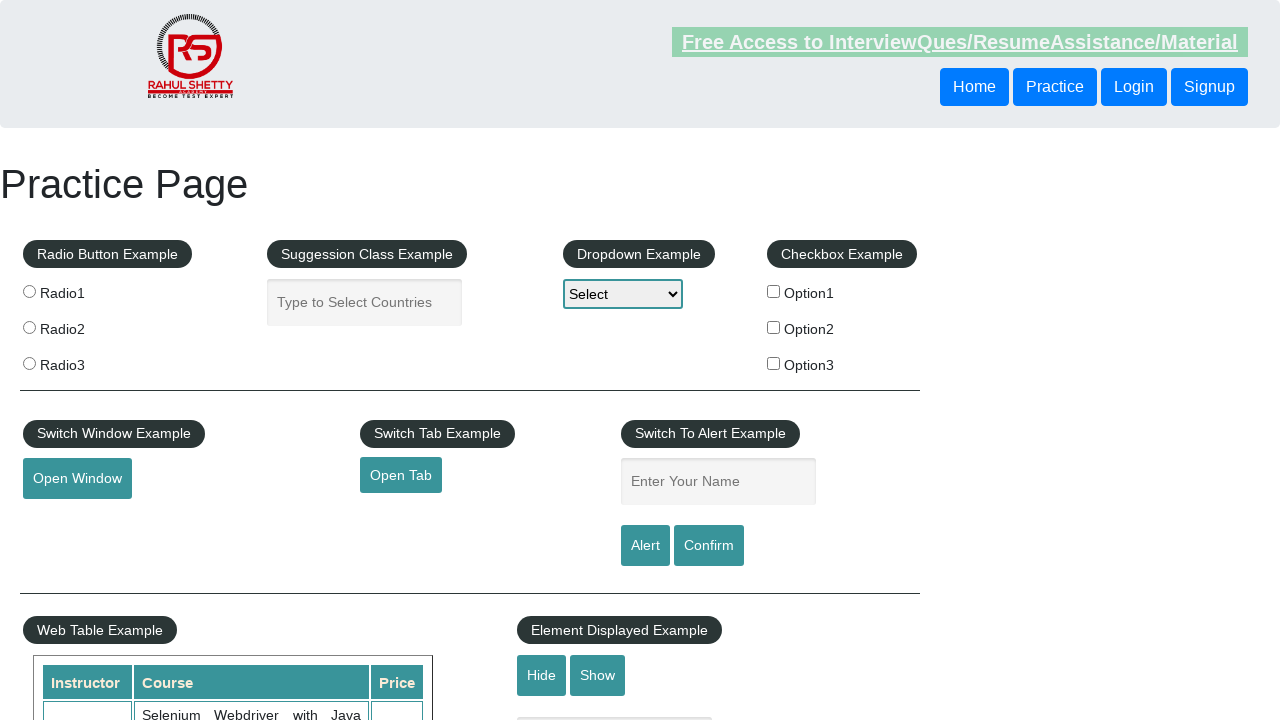

Assertion passed: 'city' text found in table headers
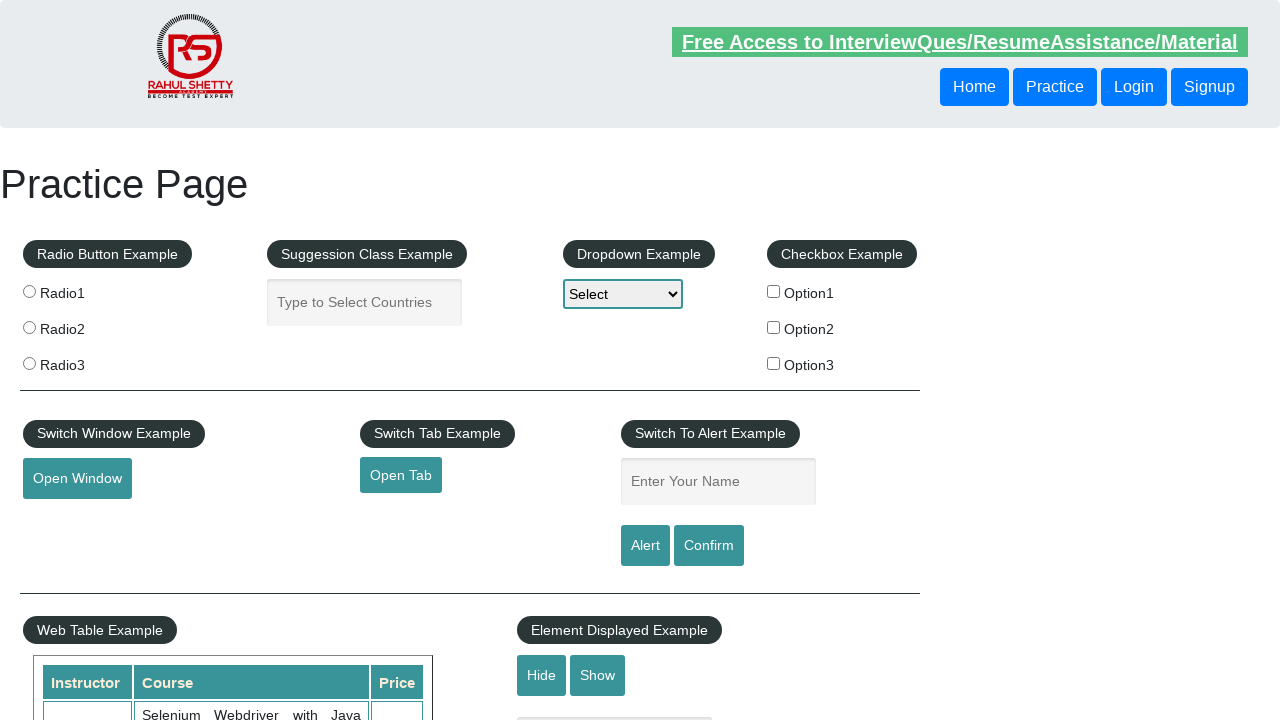

Printed confirmation message
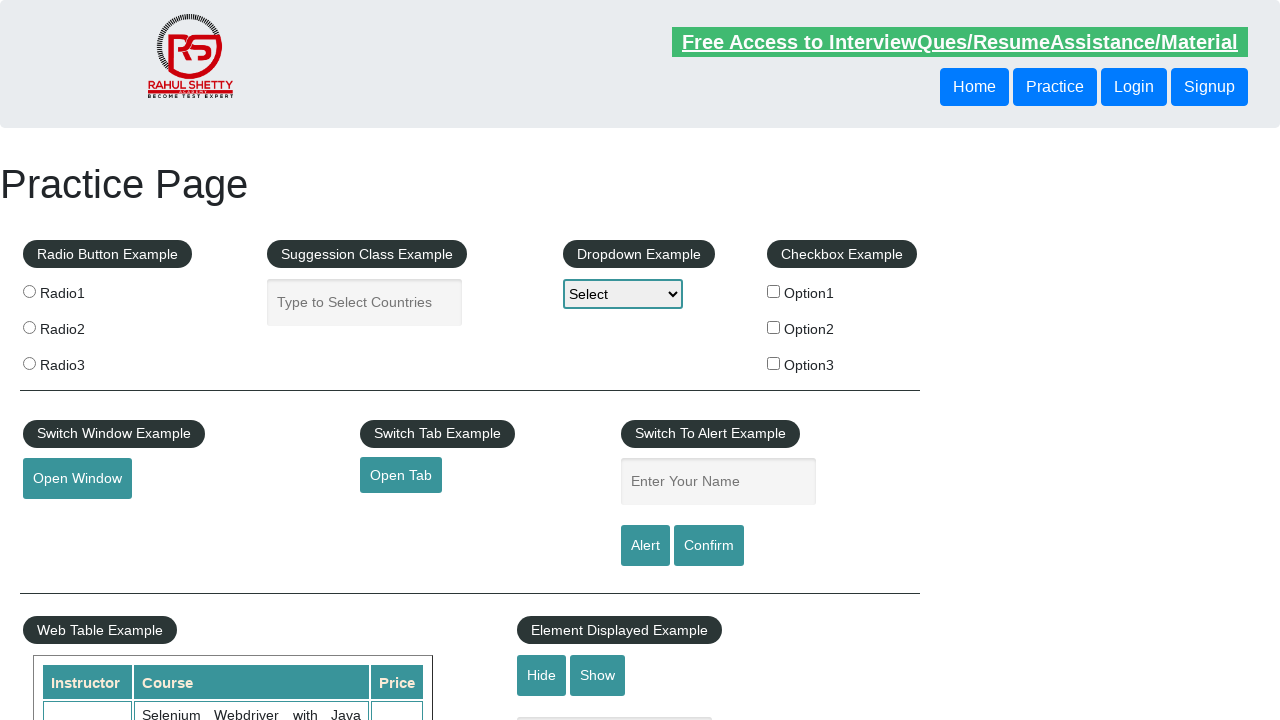

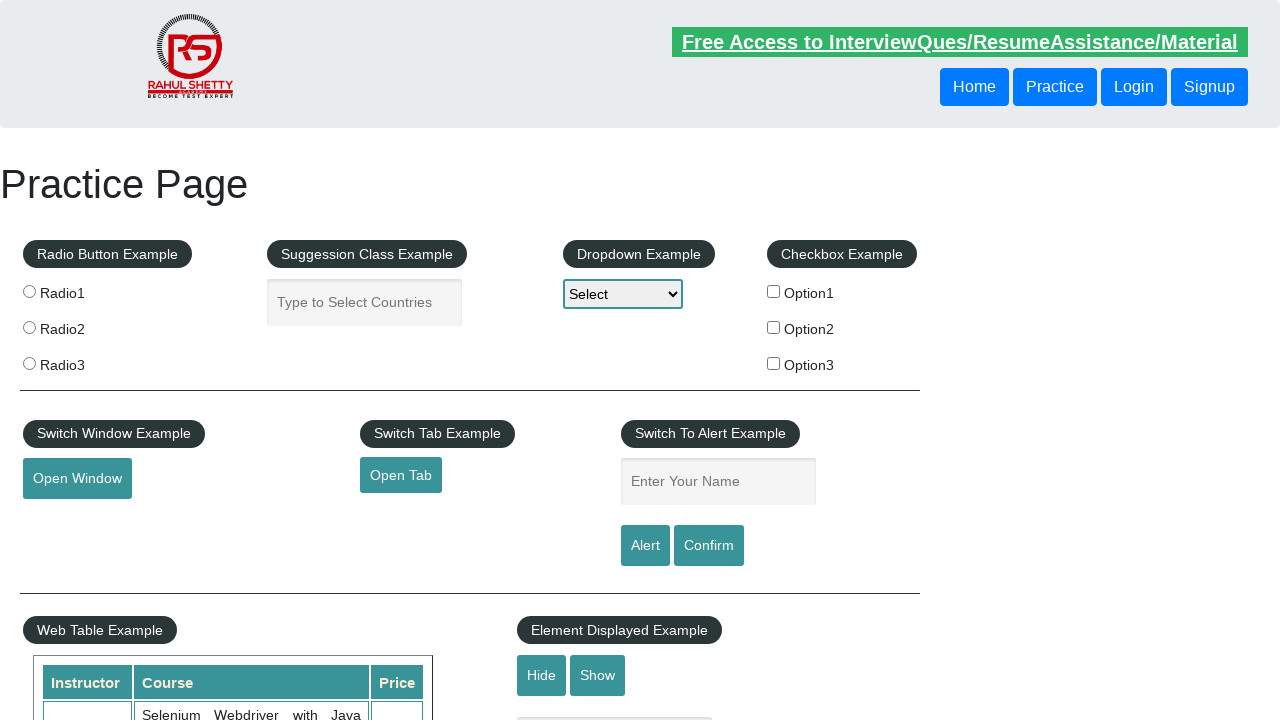